Navigates to a university course catalog page and changes the table display dropdown to show all courses, then verifies the table rows load.

Starting URL: https://auasonis.jenzabarcloud.com/GENSRsC.cfm

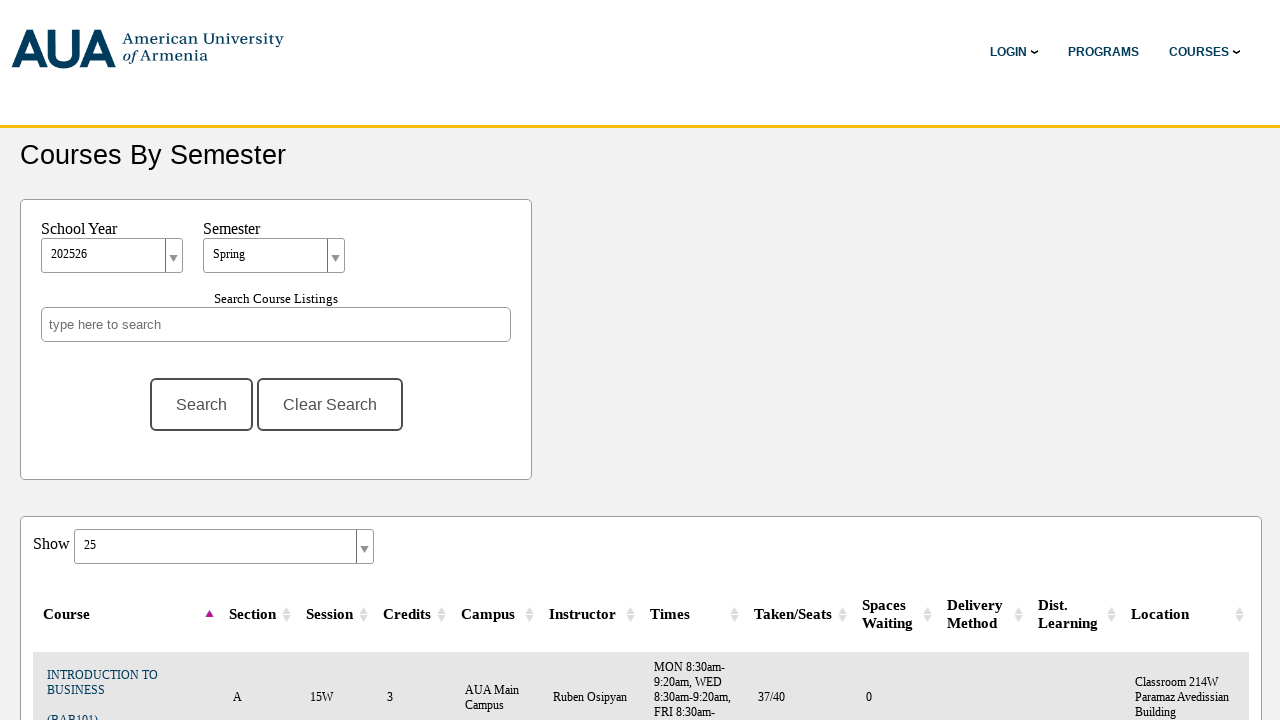

Course table element loaded
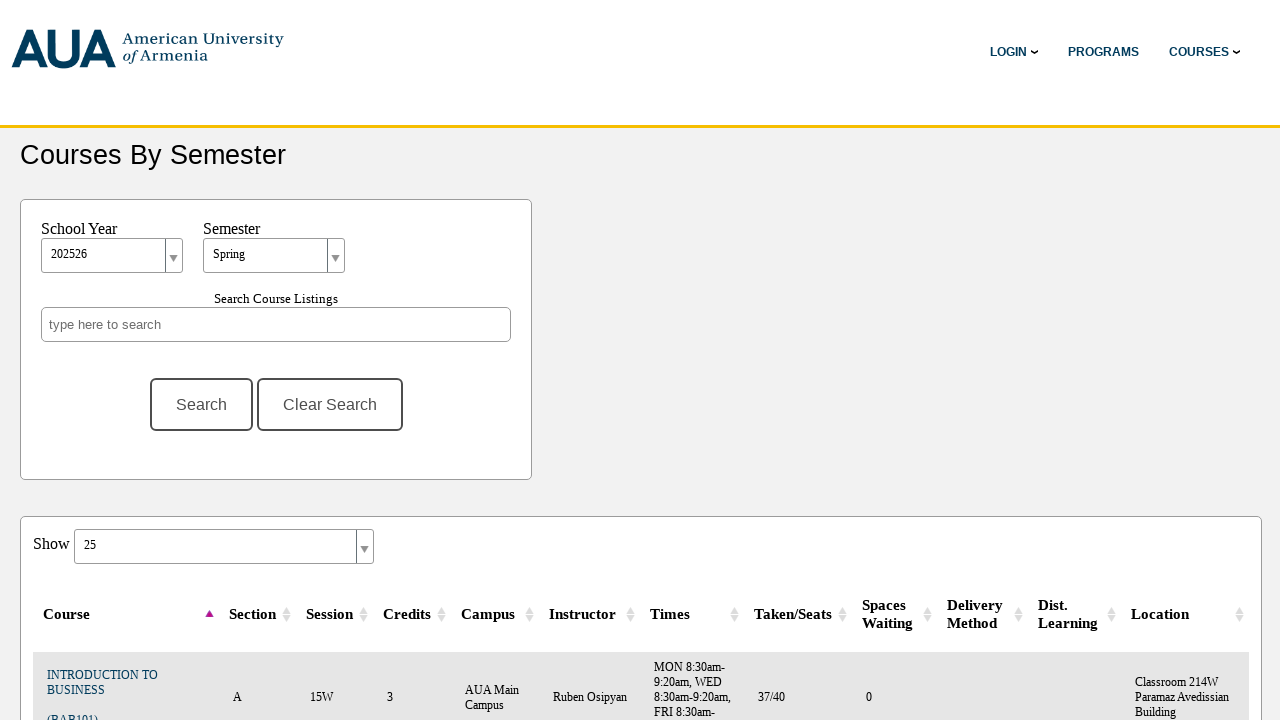

Changed dropdown to display all courses (-1 value)
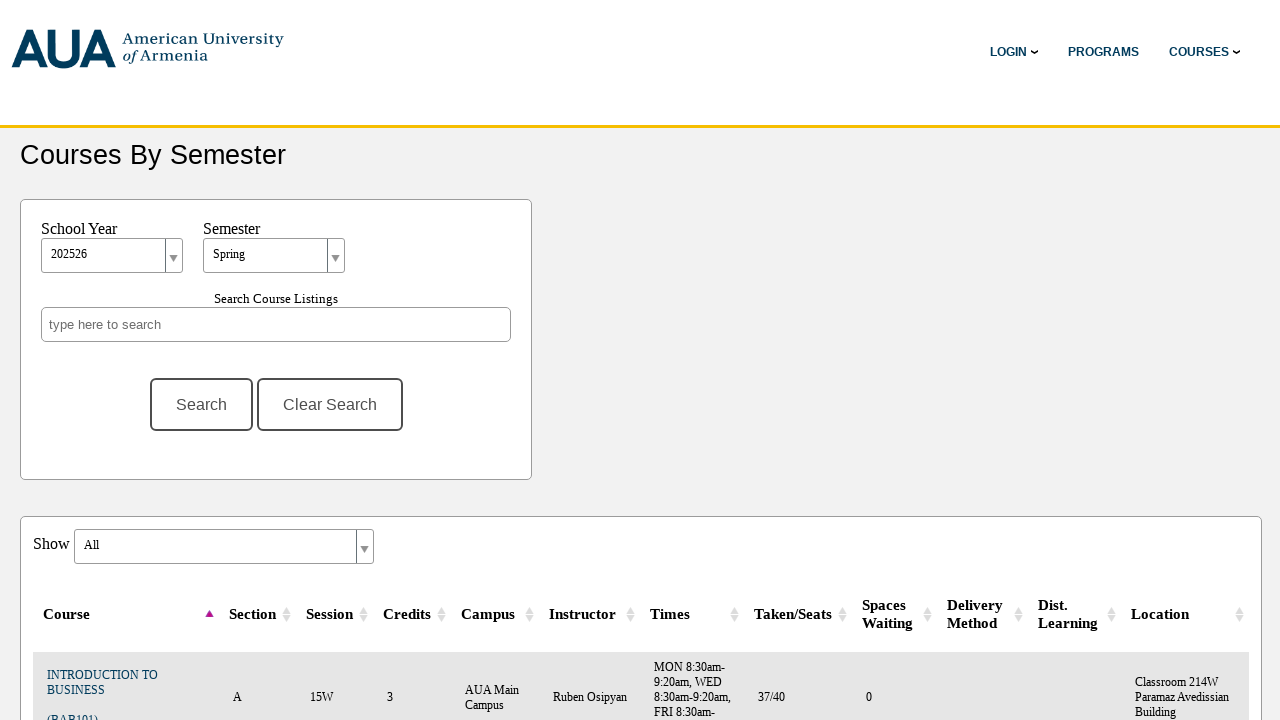

Table rows loaded after dropdown change
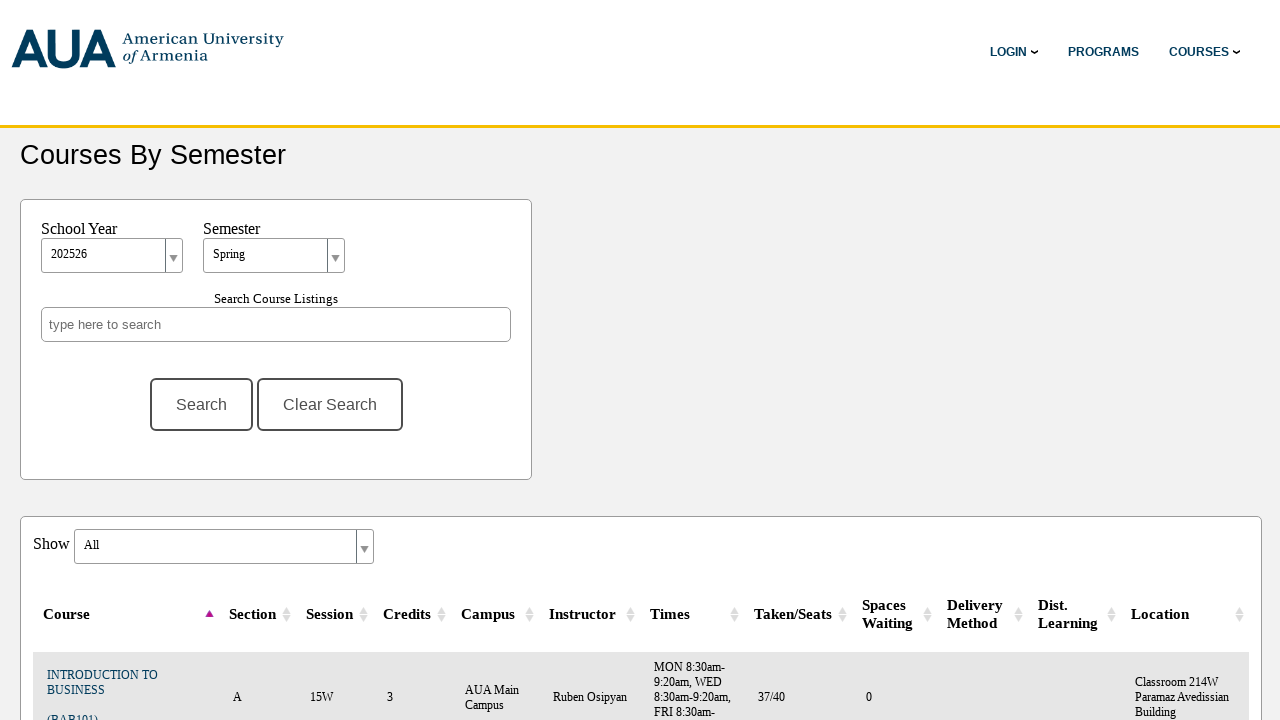

First table row verified and loaded
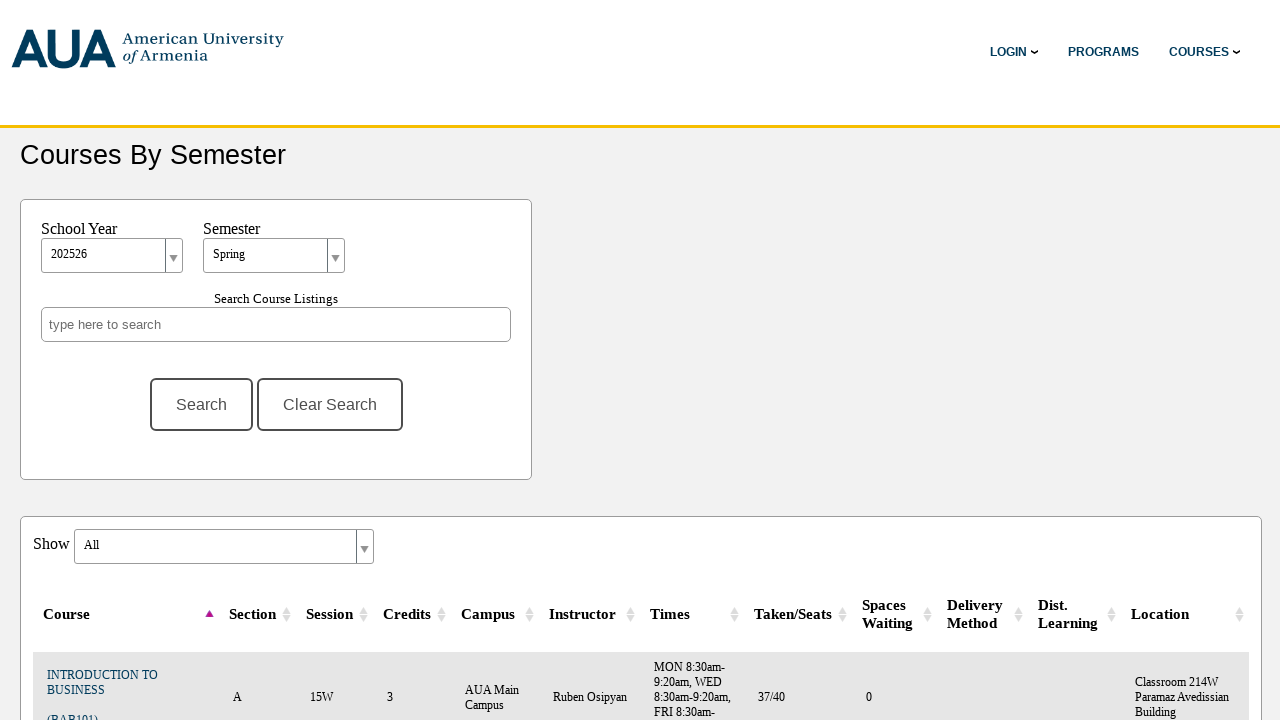

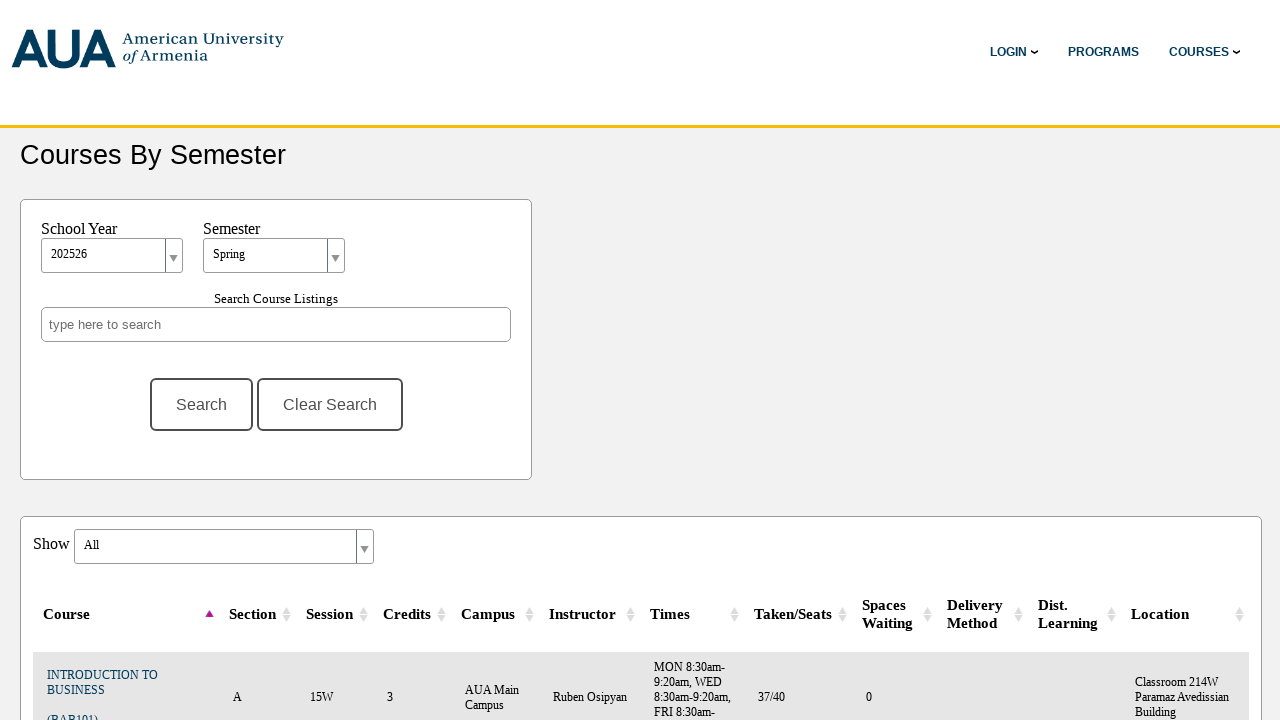